Tests window handle functionality by clicking a link that opens a new window, switching between windows, and verifying page titles on both the original and new windows.

Starting URL: https://the-internet.herokuapp.com/windows

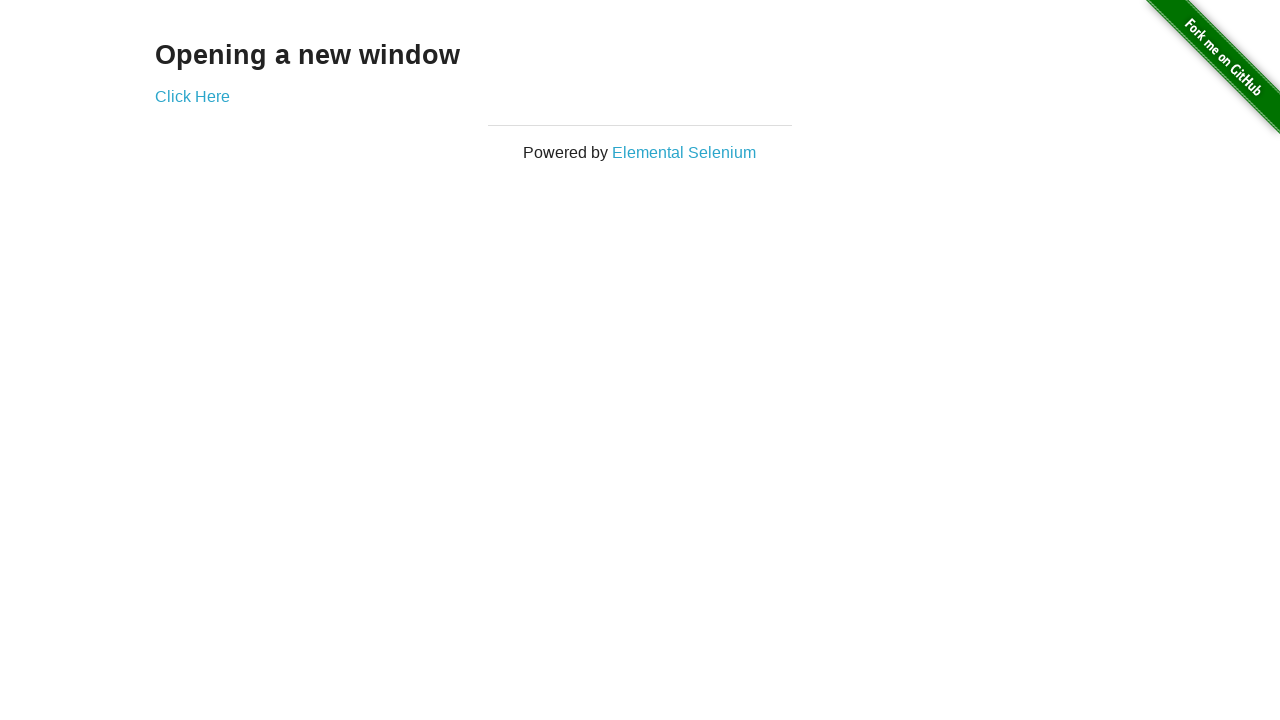

Located the h3 heading element
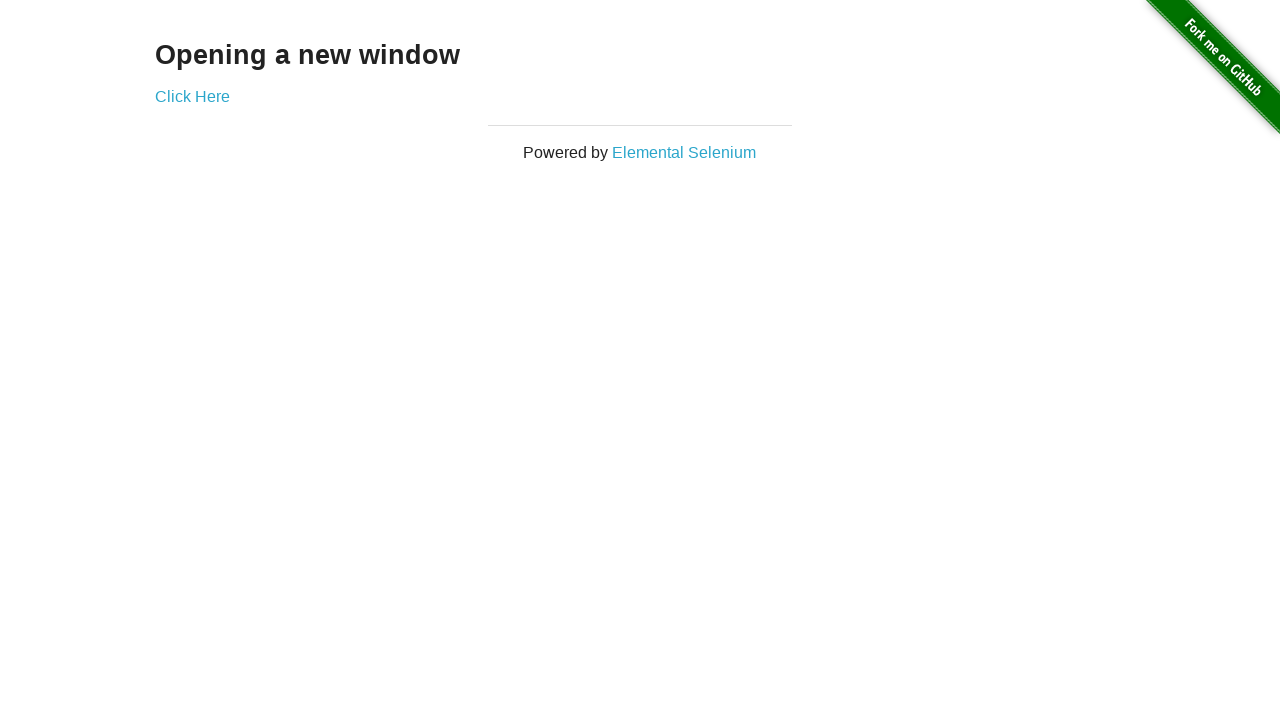

Verified heading text is 'Opening a new window'
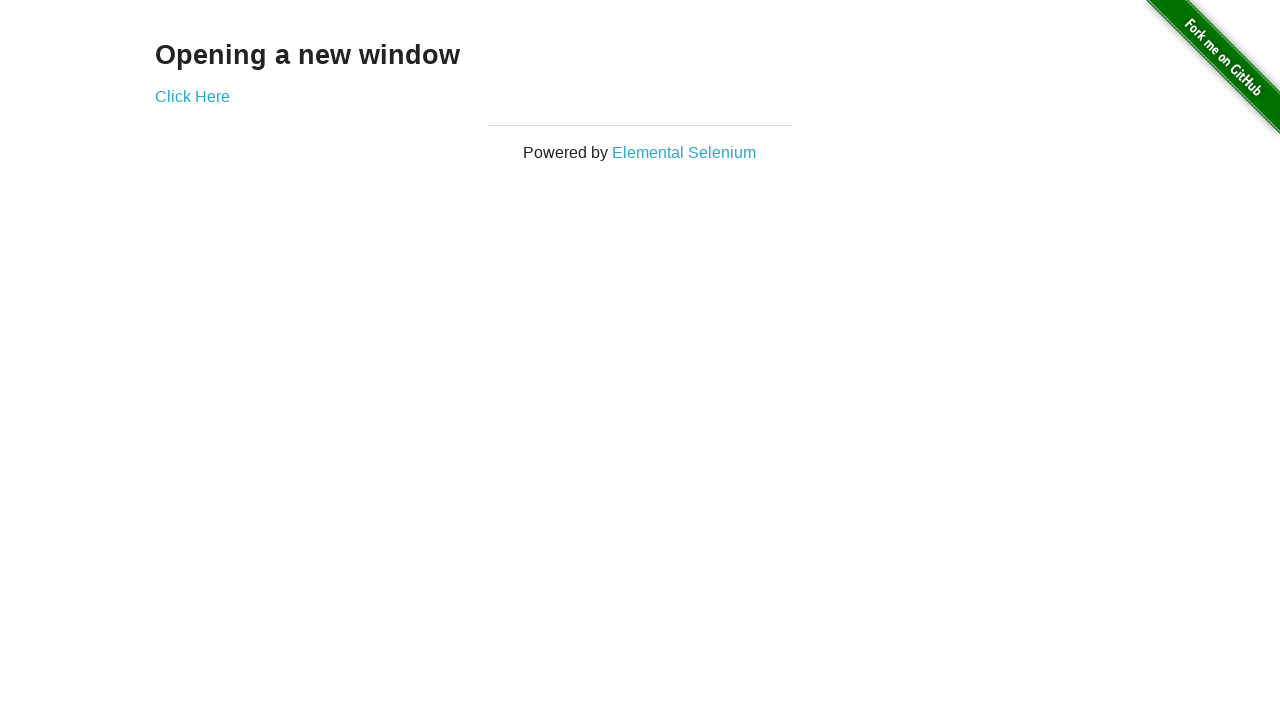

Verified page title is 'The Internet'
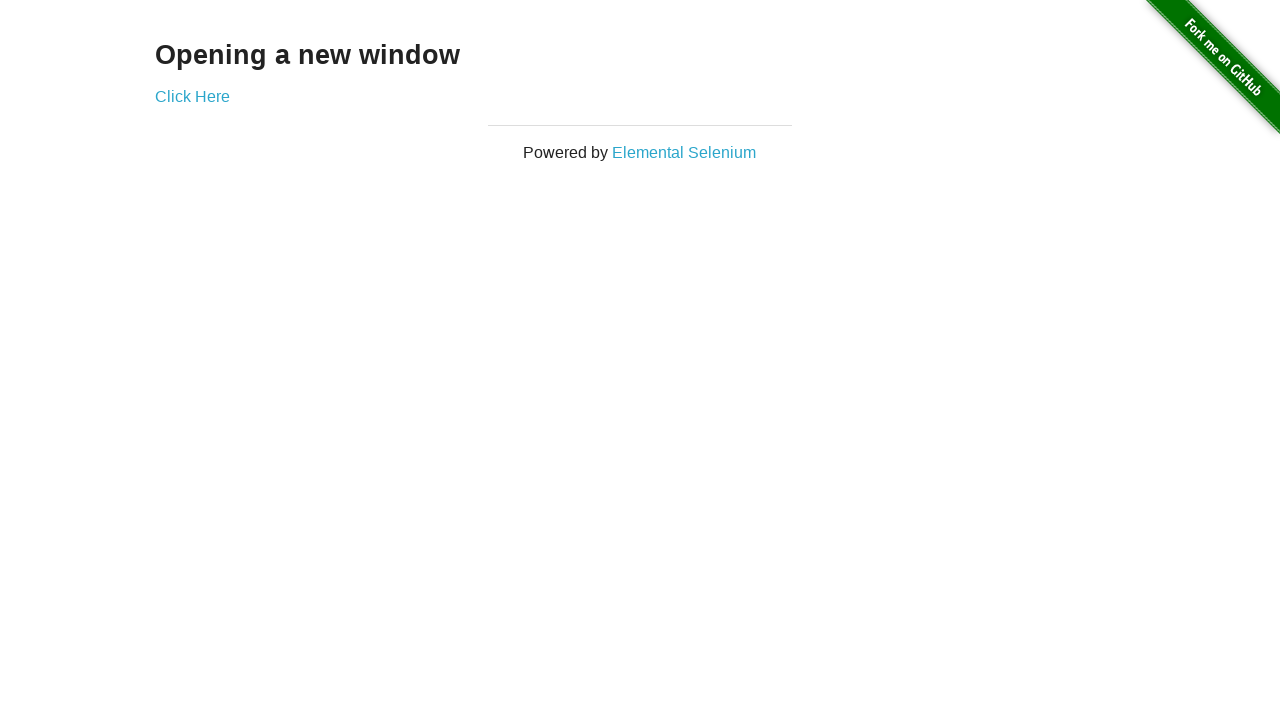

Clicked 'Click Here' button to open new window at (192, 96) on xpath=//*[text()='Click Here']
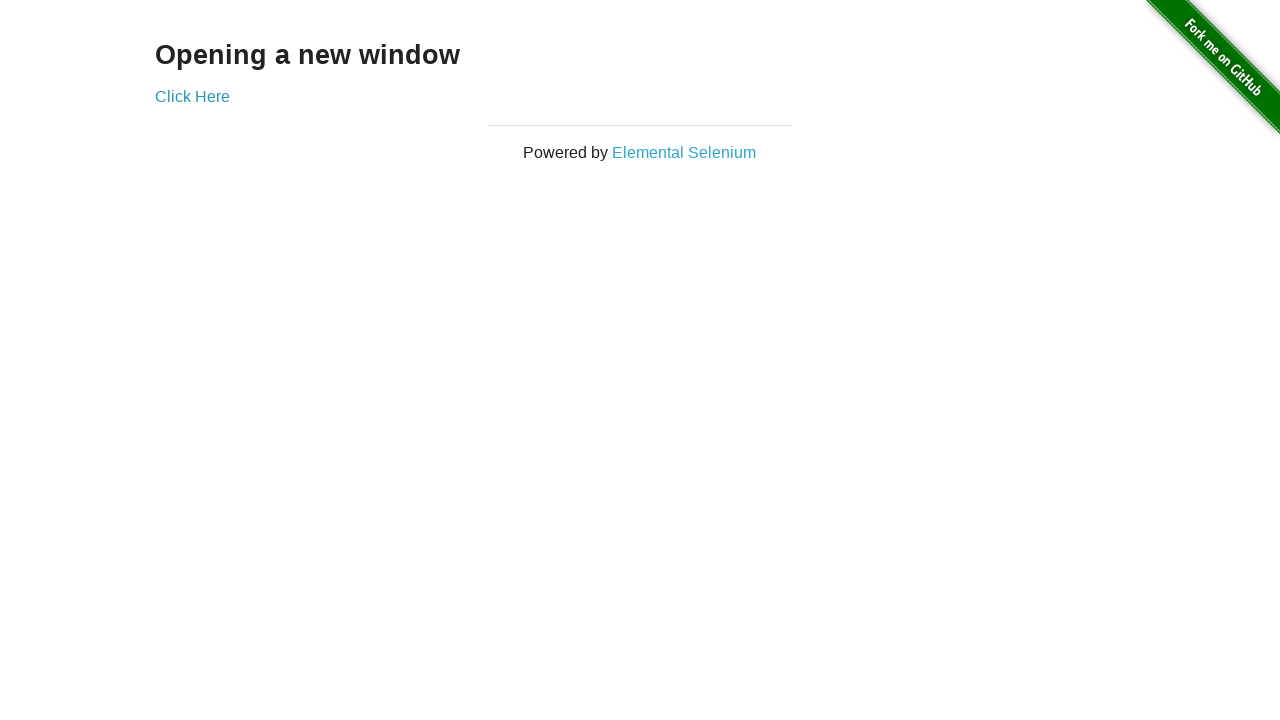

Captured new window page object
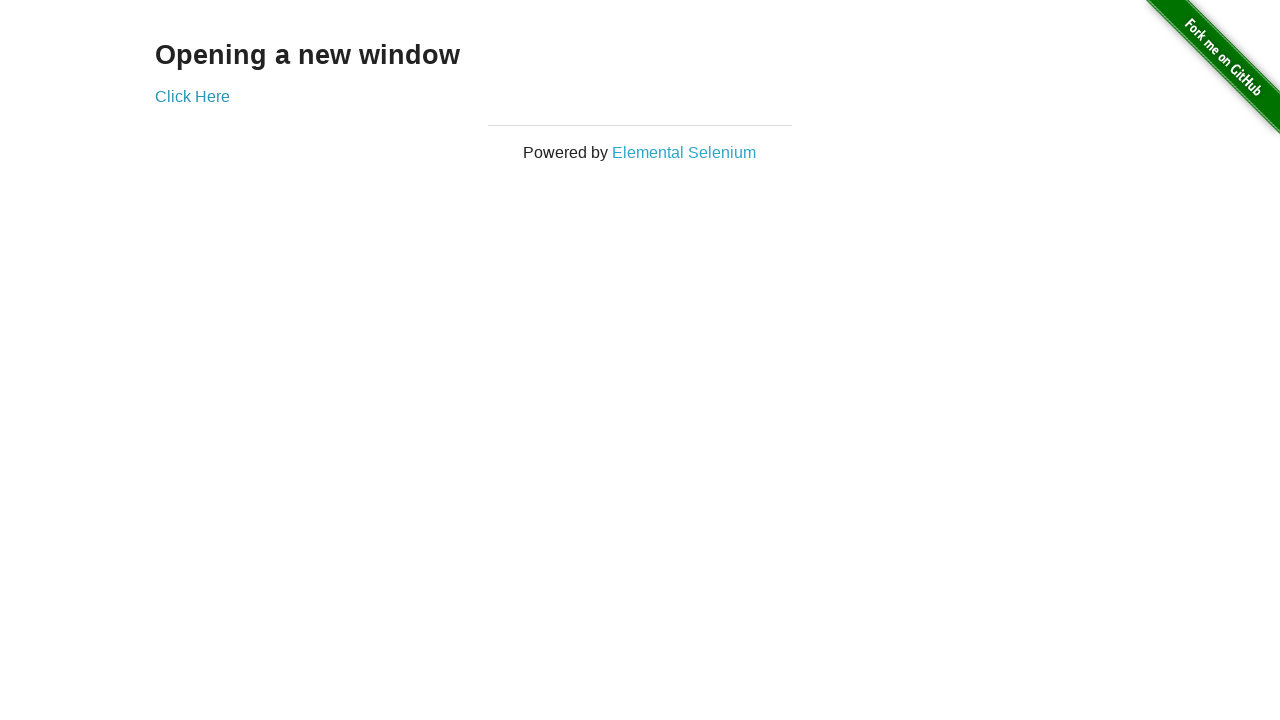

Waited for new window to fully load
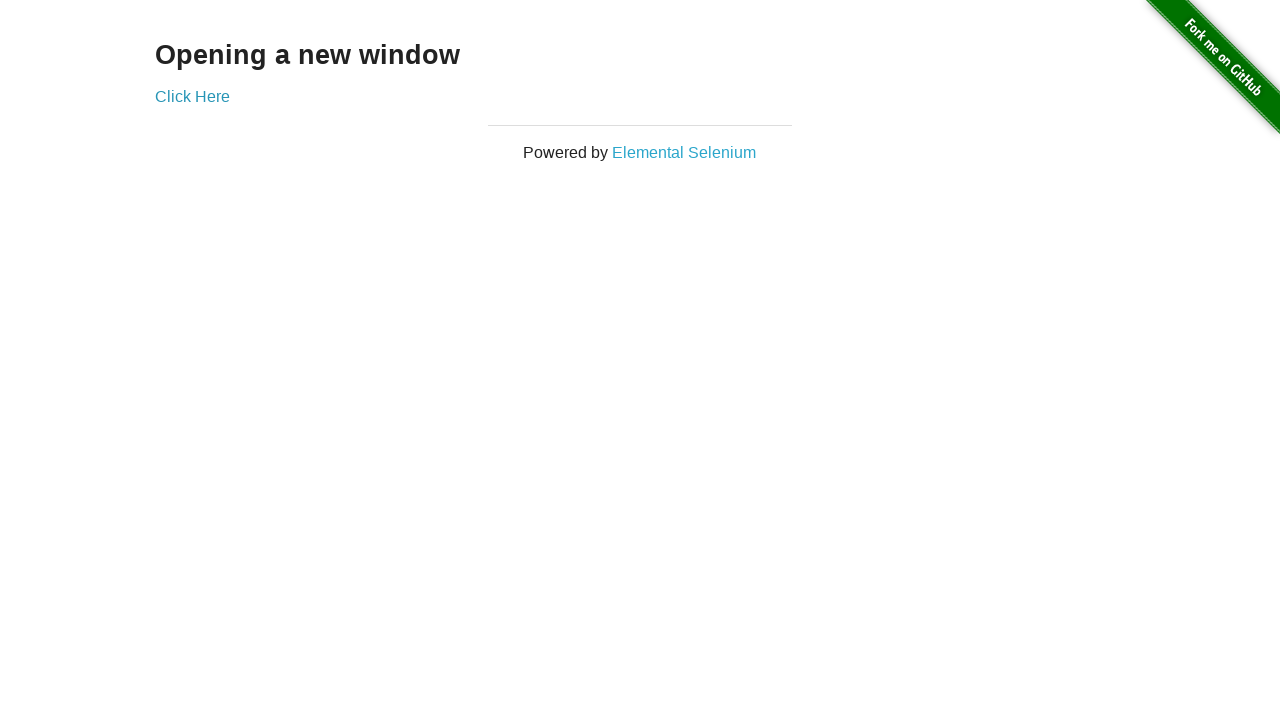

Verified new window title is 'New Window'
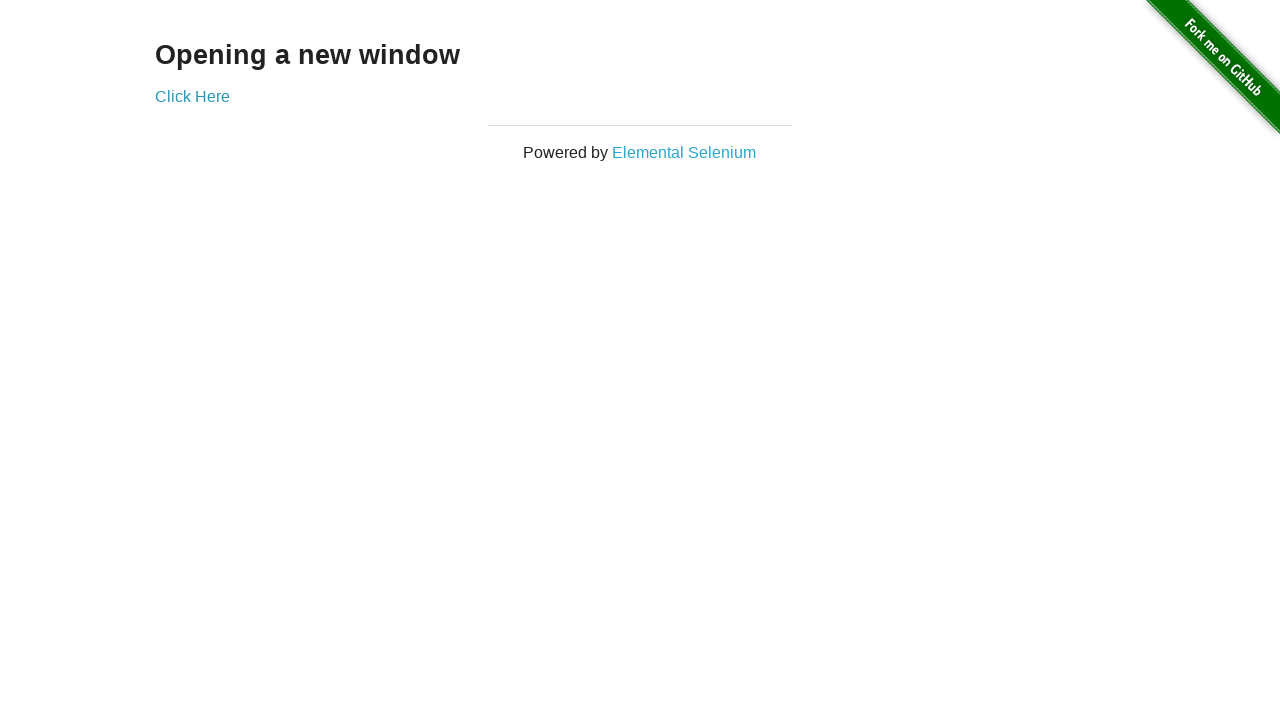

Switched back to original window
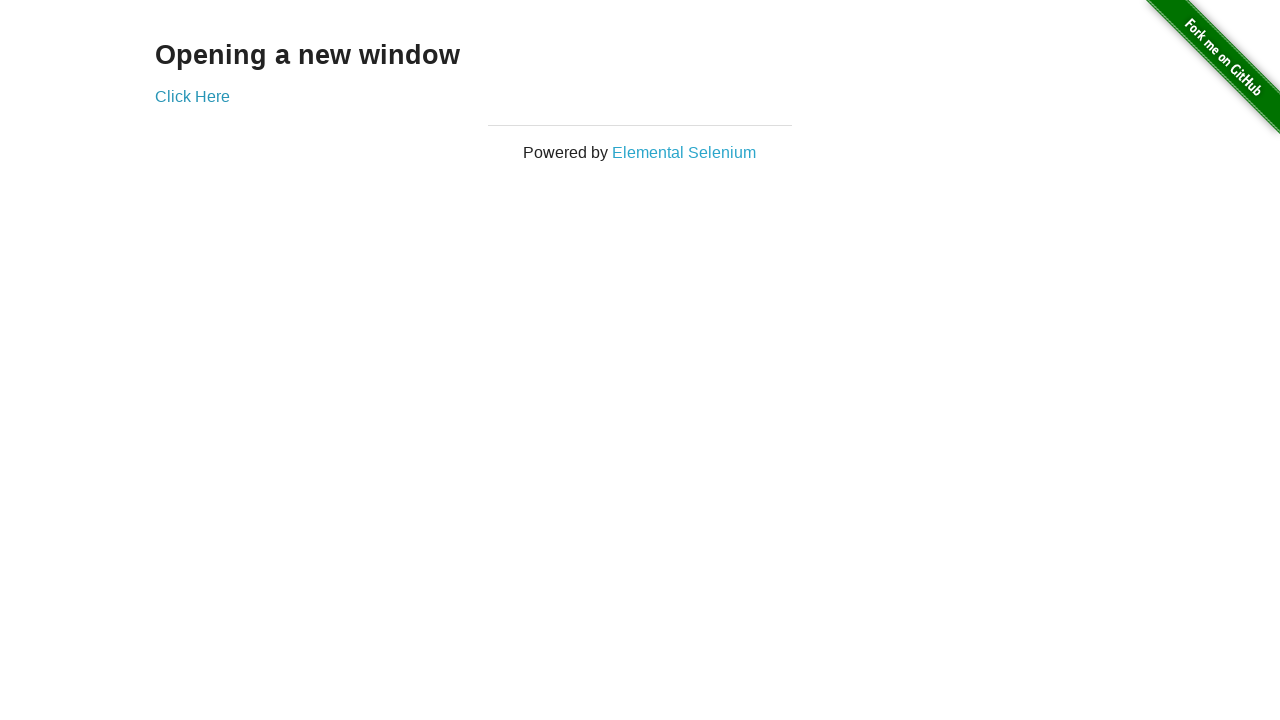

Verified original window title is still 'The Internet'
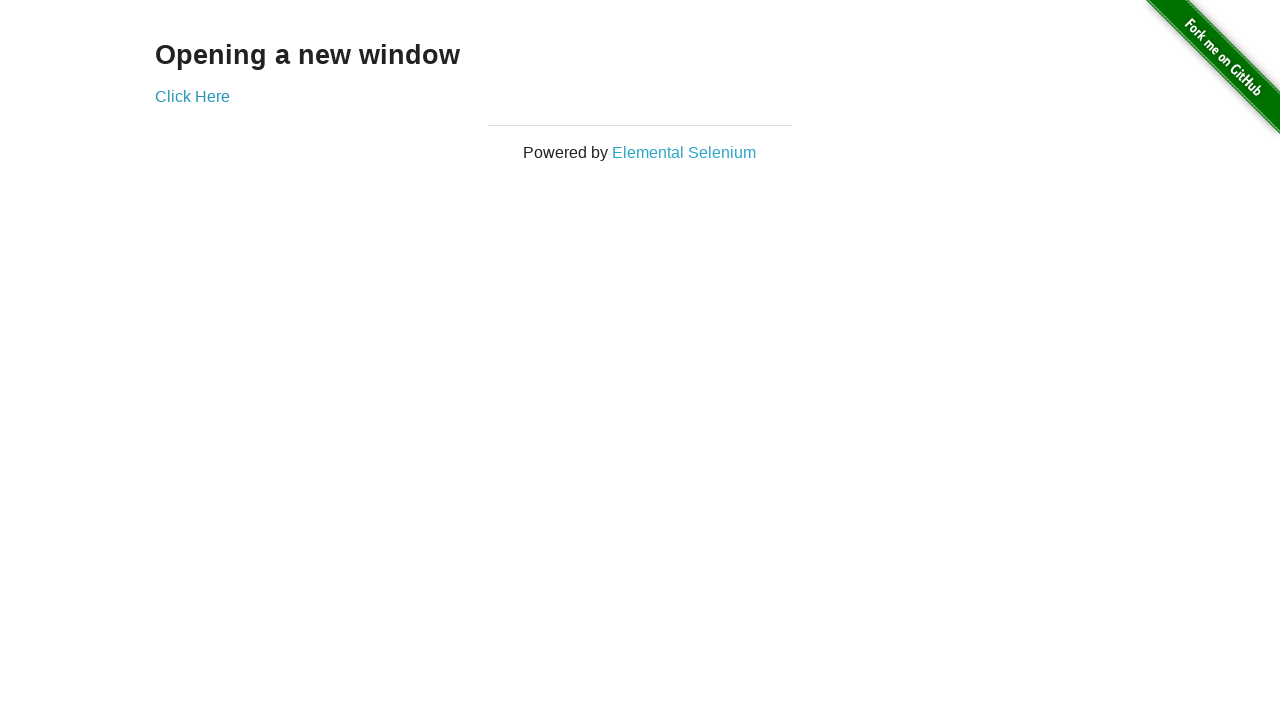

Waited 3 seconds on original window
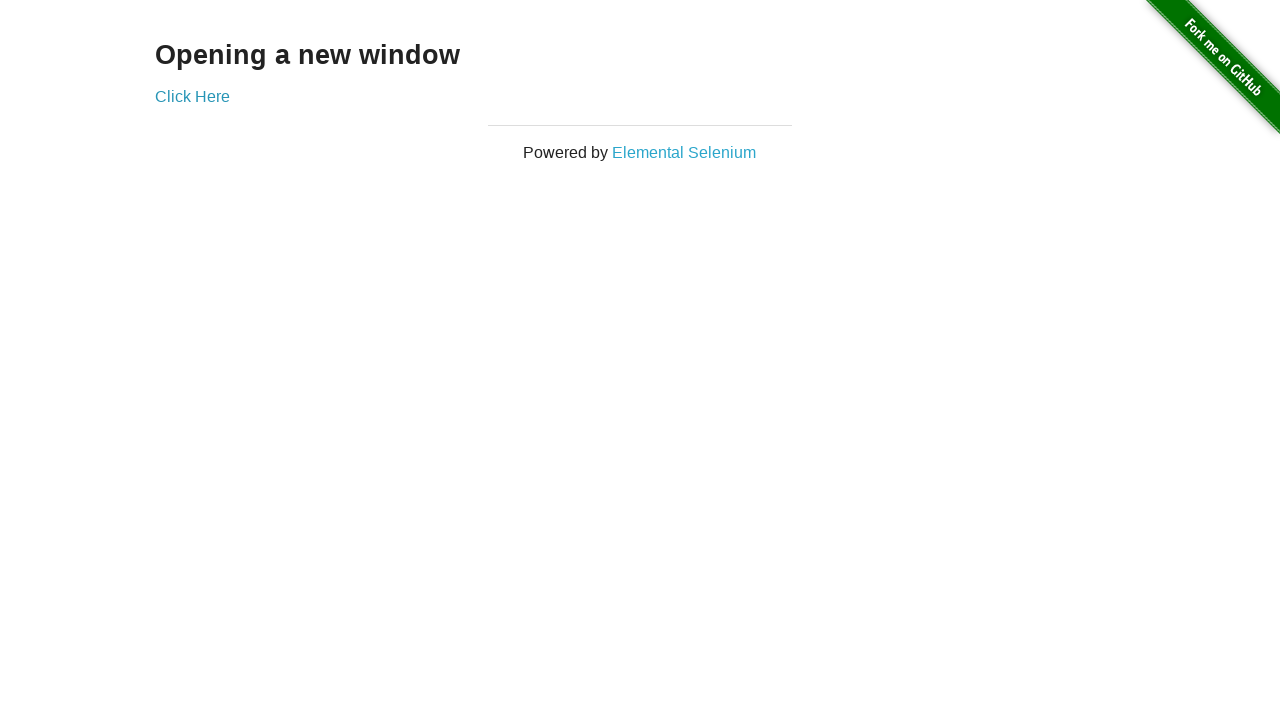

Switched to new window again
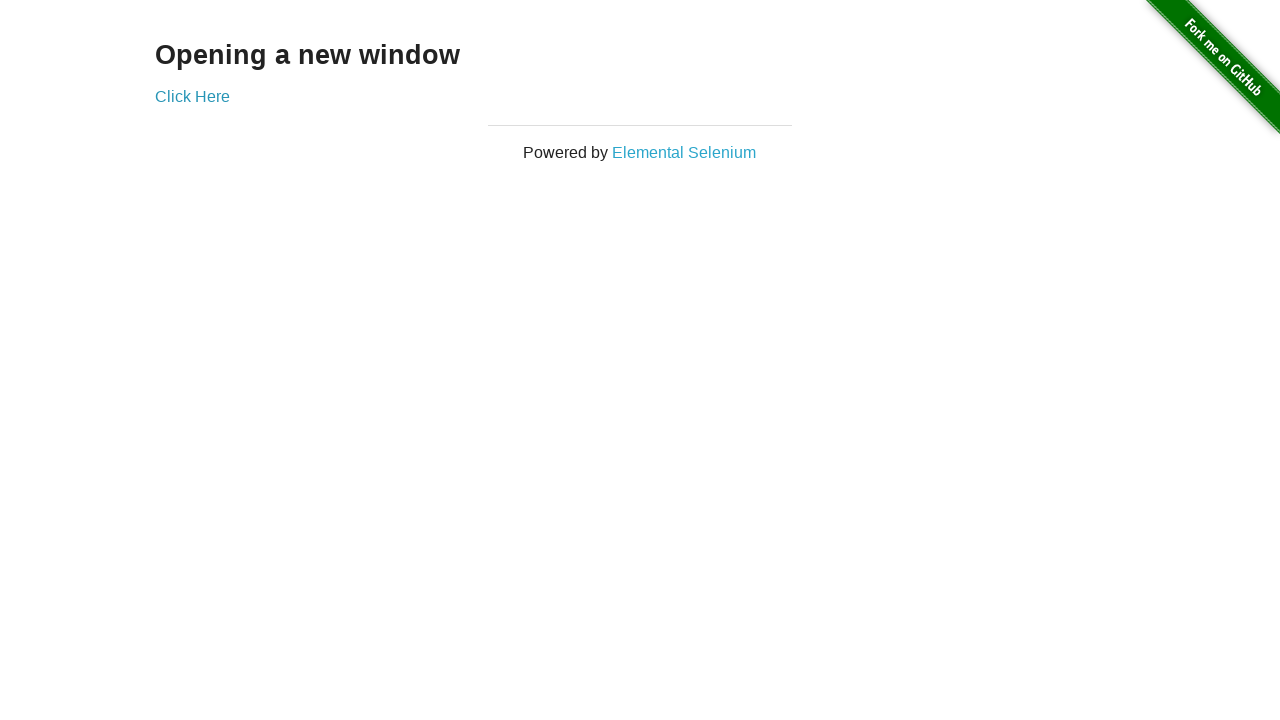

Waited 3 seconds on new window
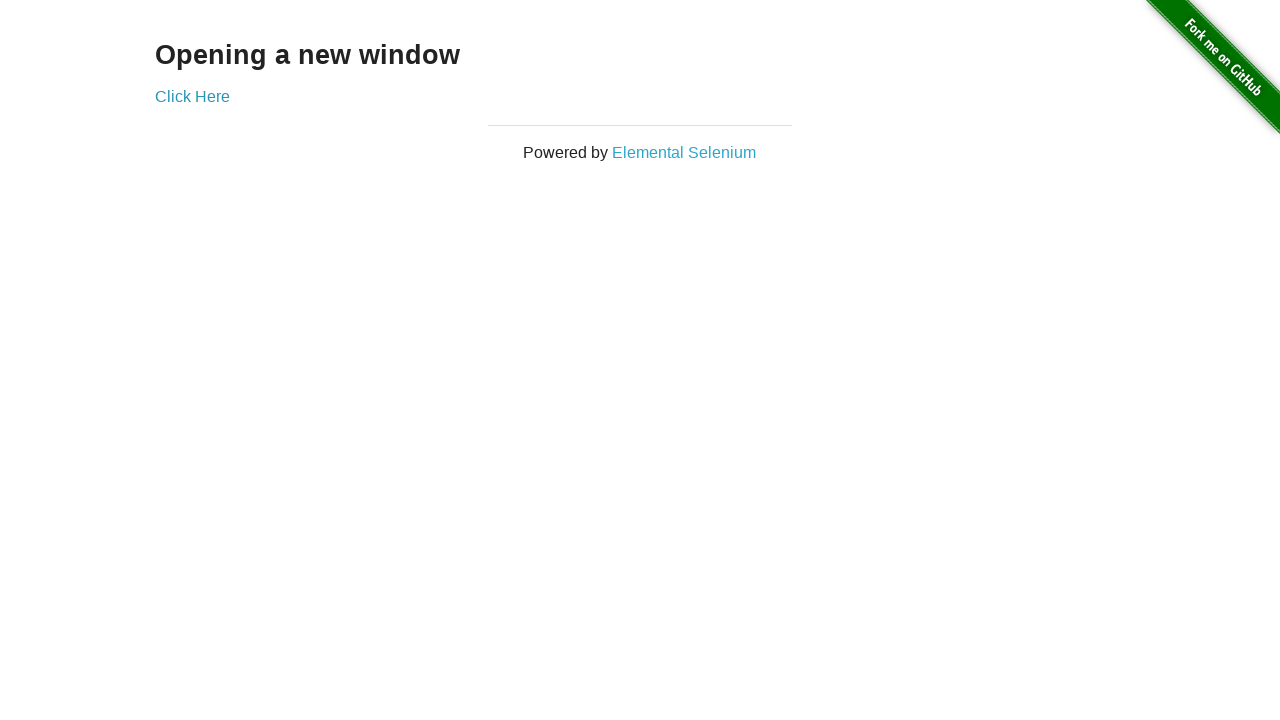

Switched back to original window (final switch)
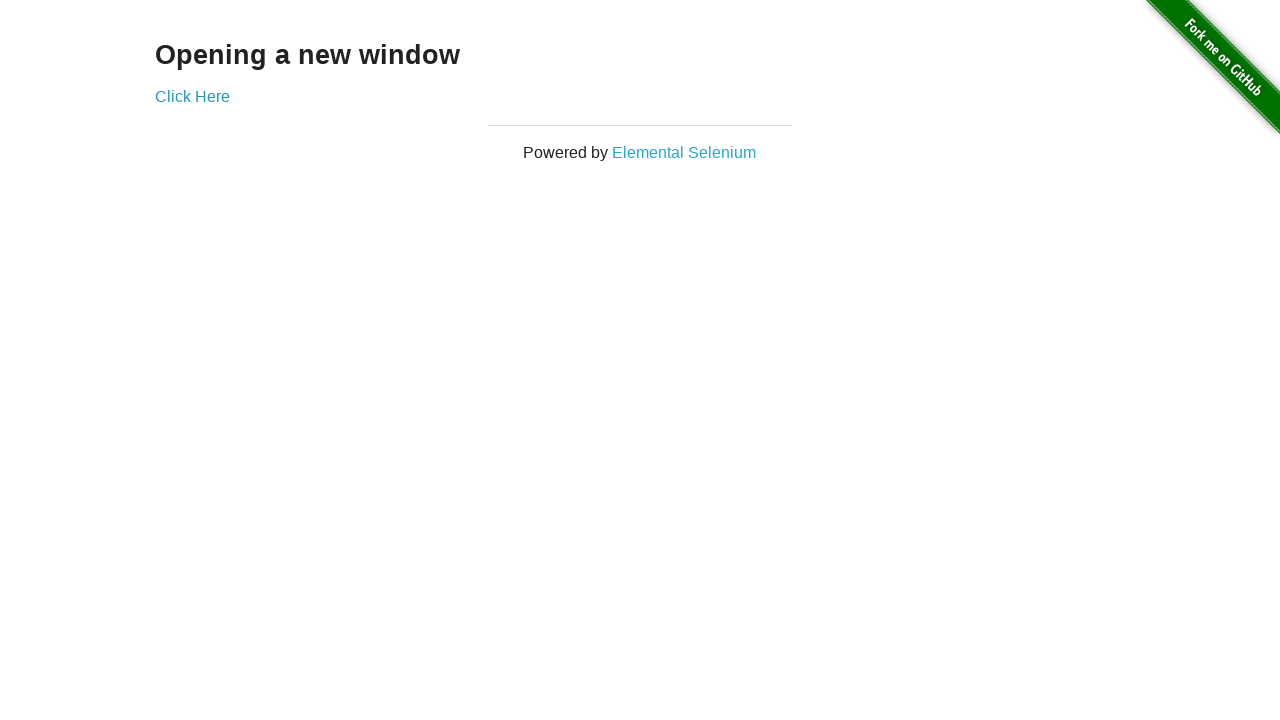

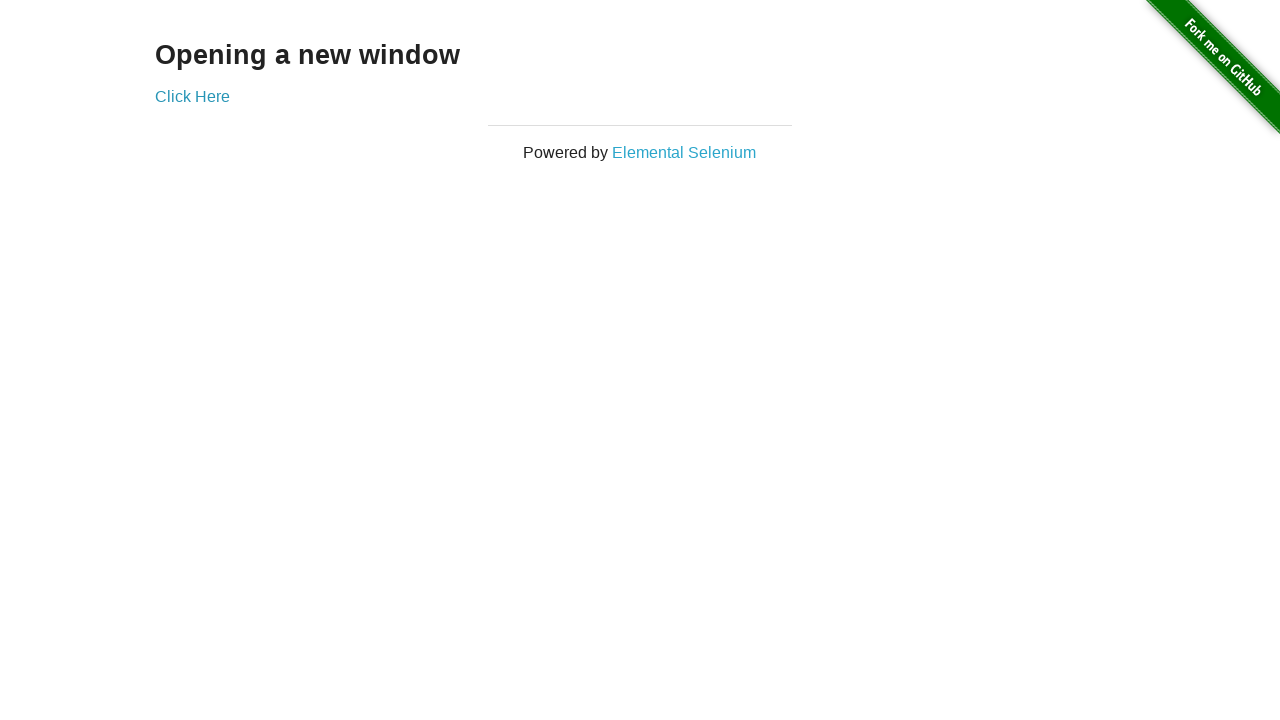